Tests focusing on a DOM element and verifying the focus state changes associated label styling

Starting URL: https://example.cypress.io/commands/actions

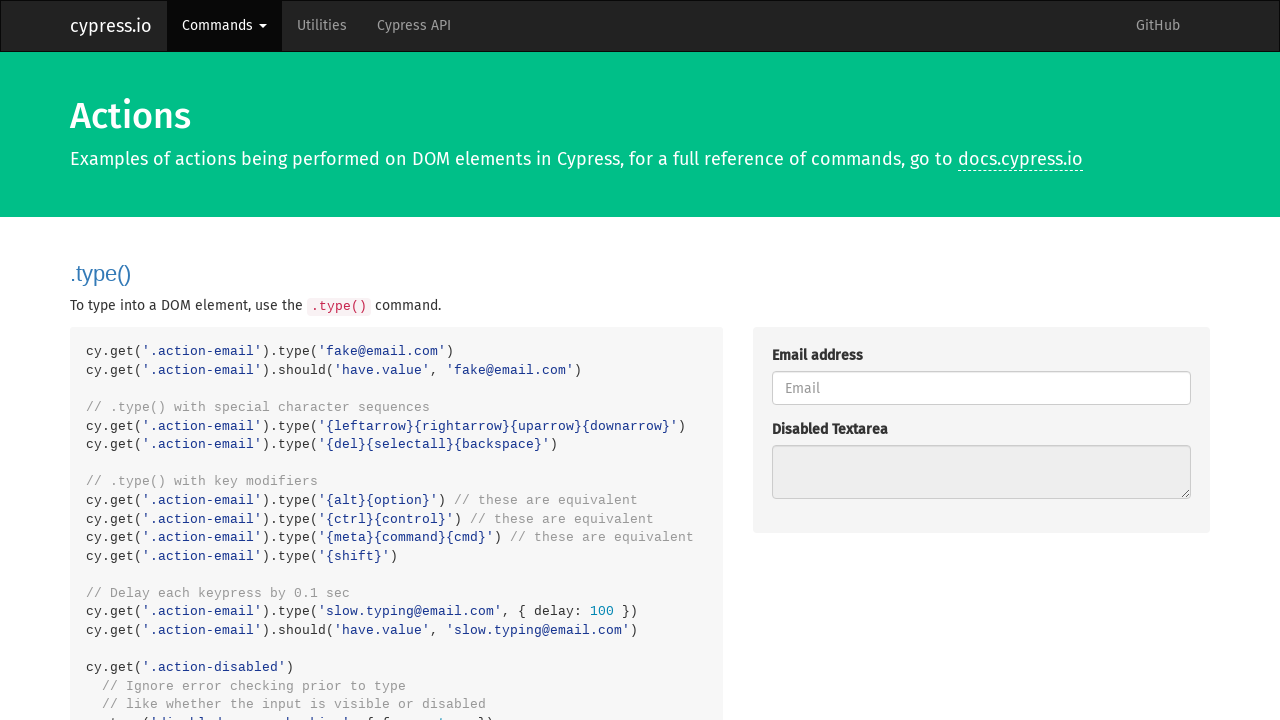

Focused on the password input field on .action-focus
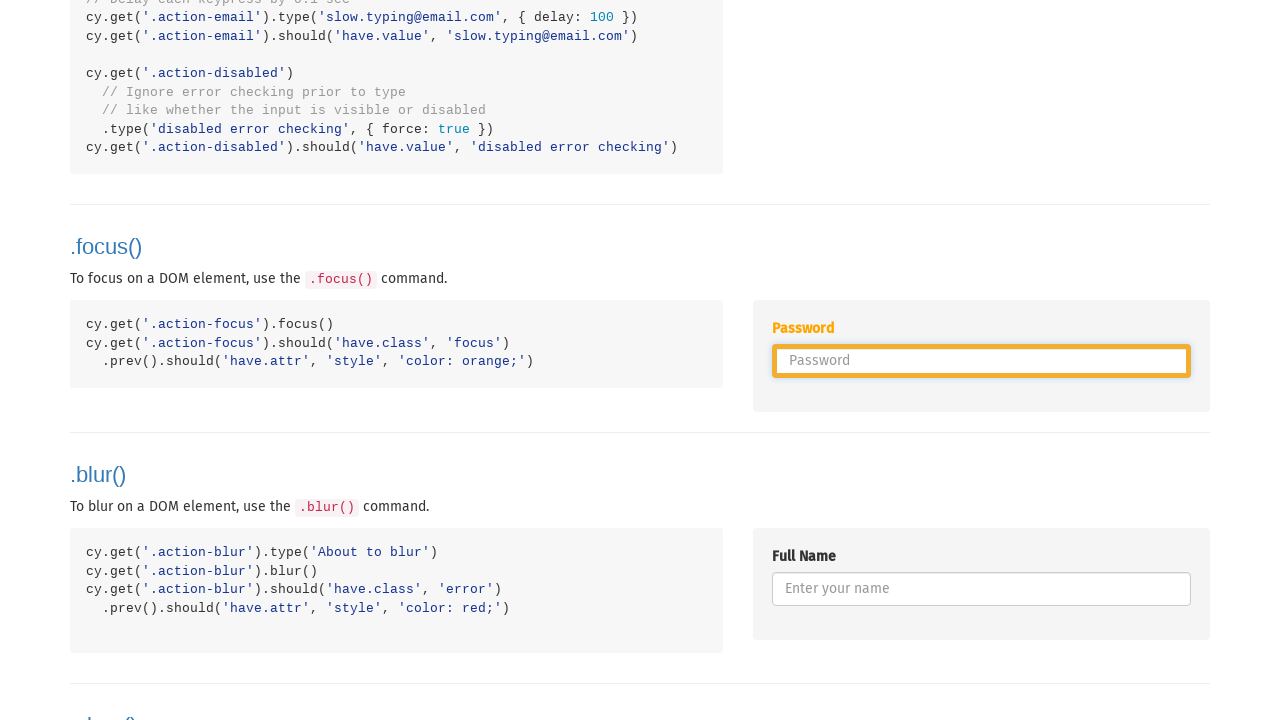

Waited 100ms for focus state to be applied
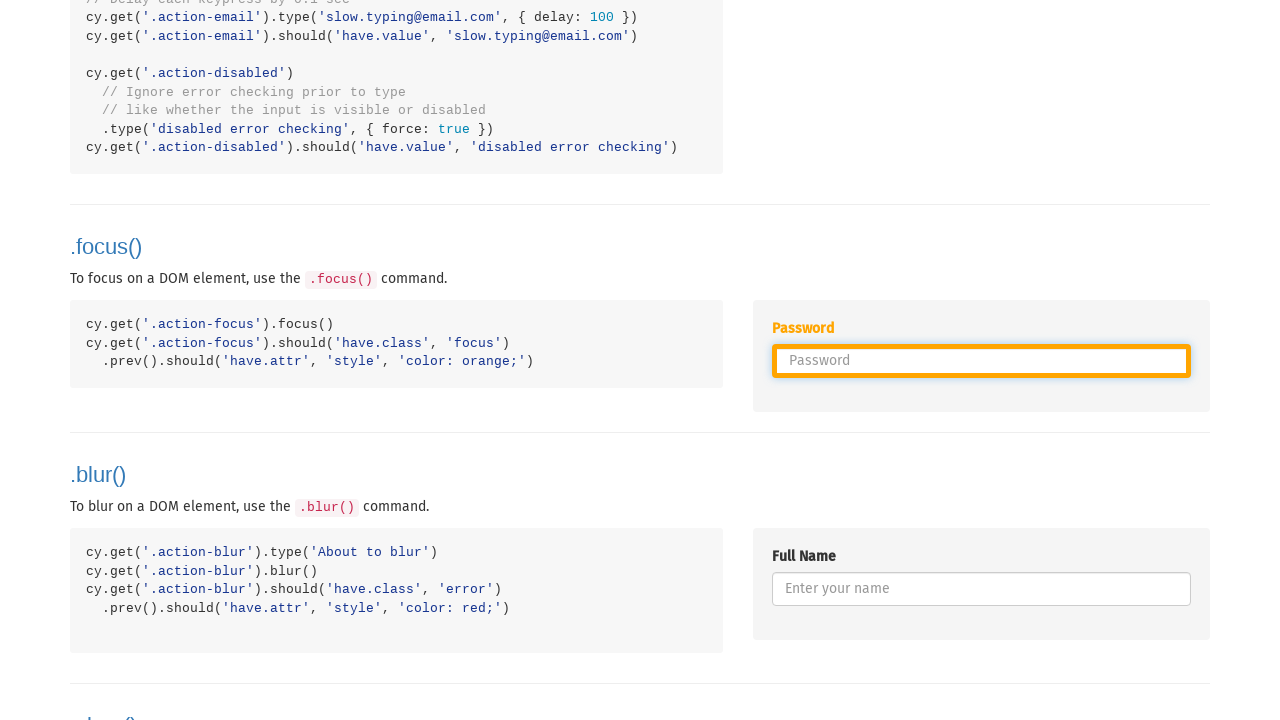

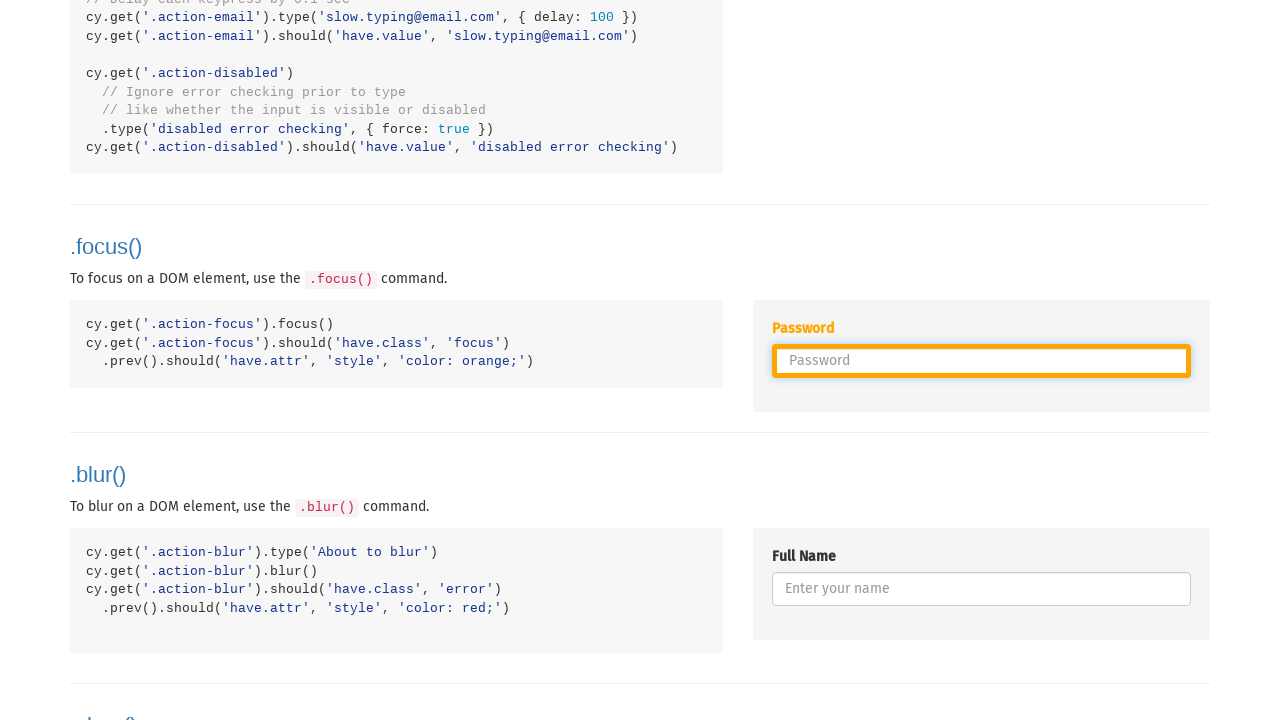